Tests checkbox functionality by verifying the default states of two checkboxes, clicking to toggle them, and confirming the state changes.

Starting URL: http://the-internet.herokuapp.com/checkboxes

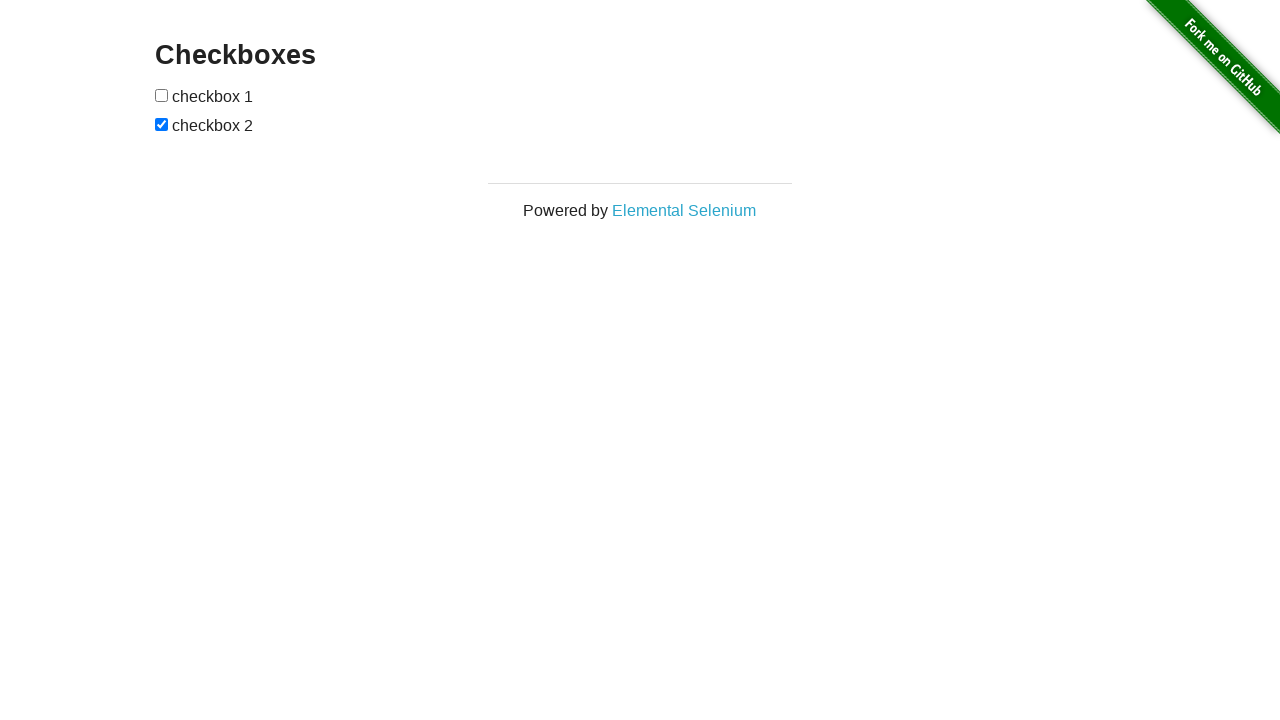

Located first checkbox element
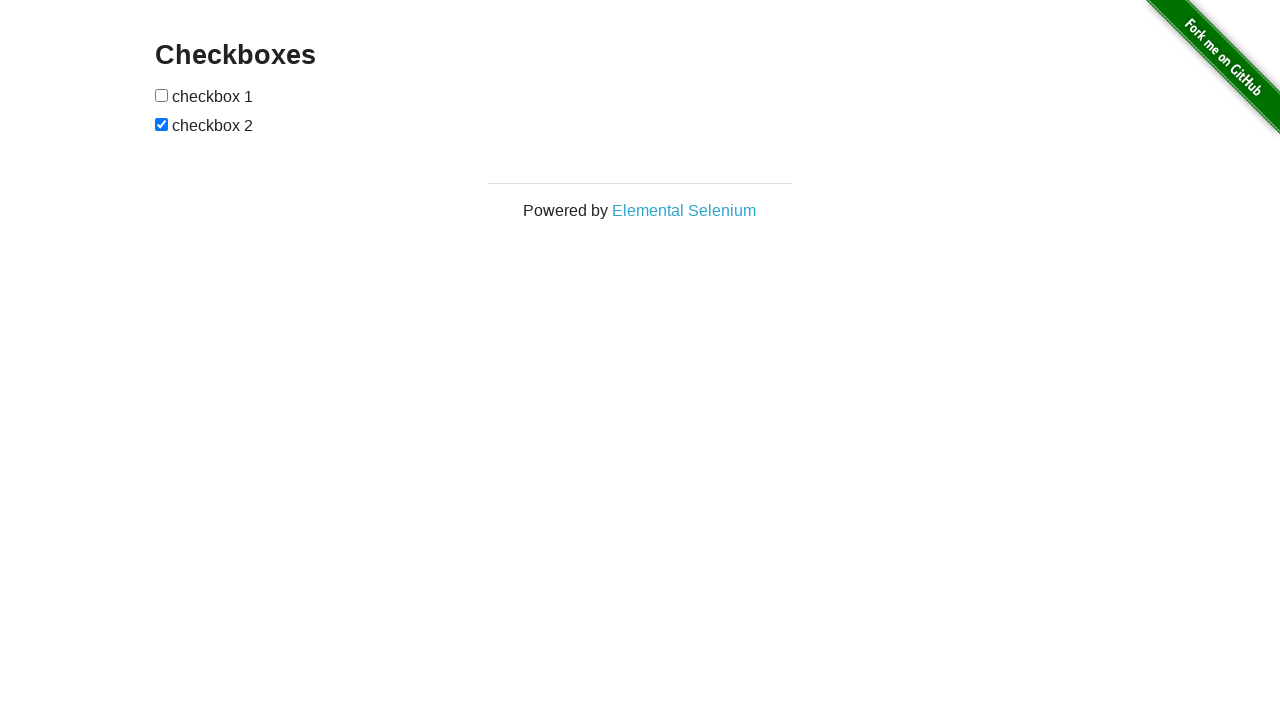

Verified checkbox 1 is not selected by default
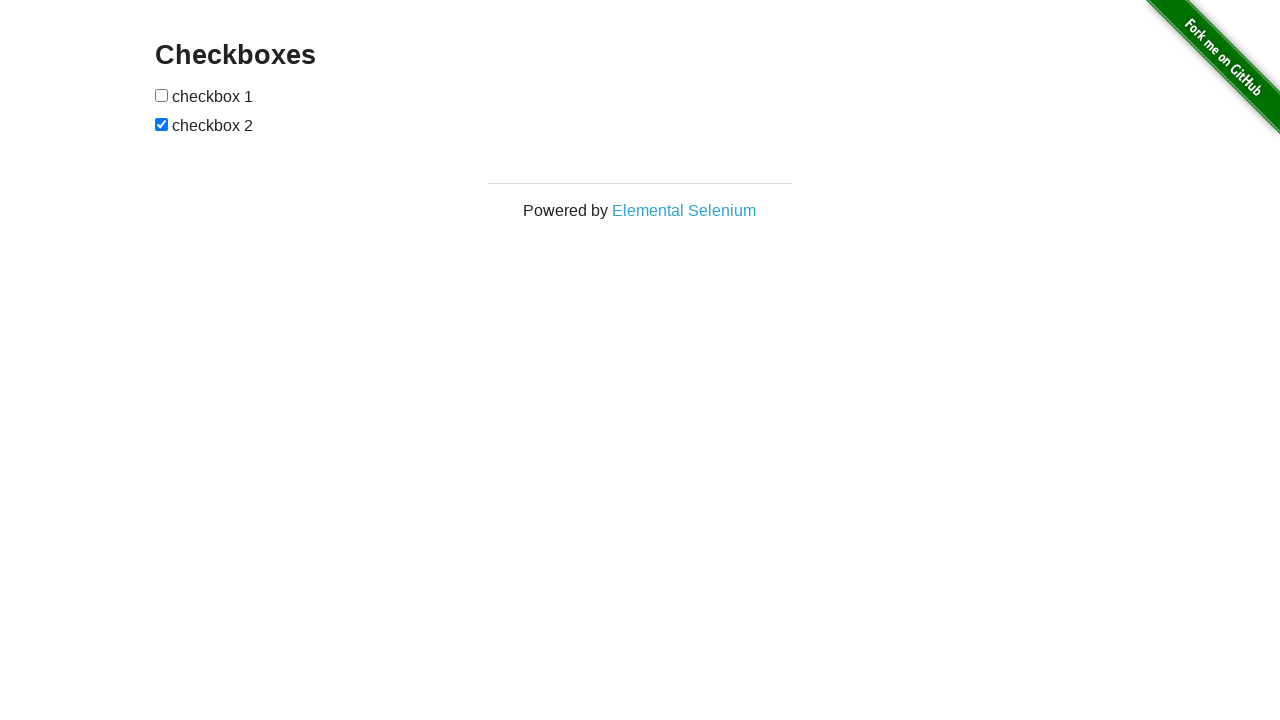

Located second checkbox element
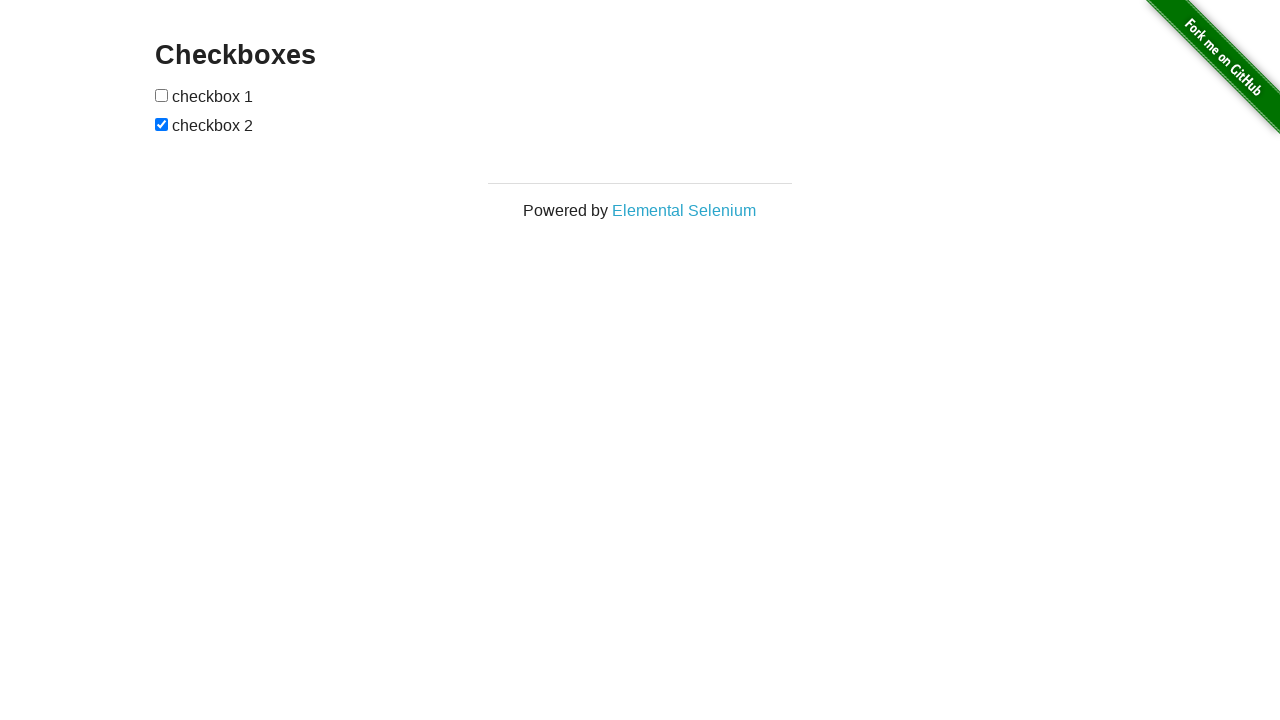

Verified checkbox 2 is selected by default
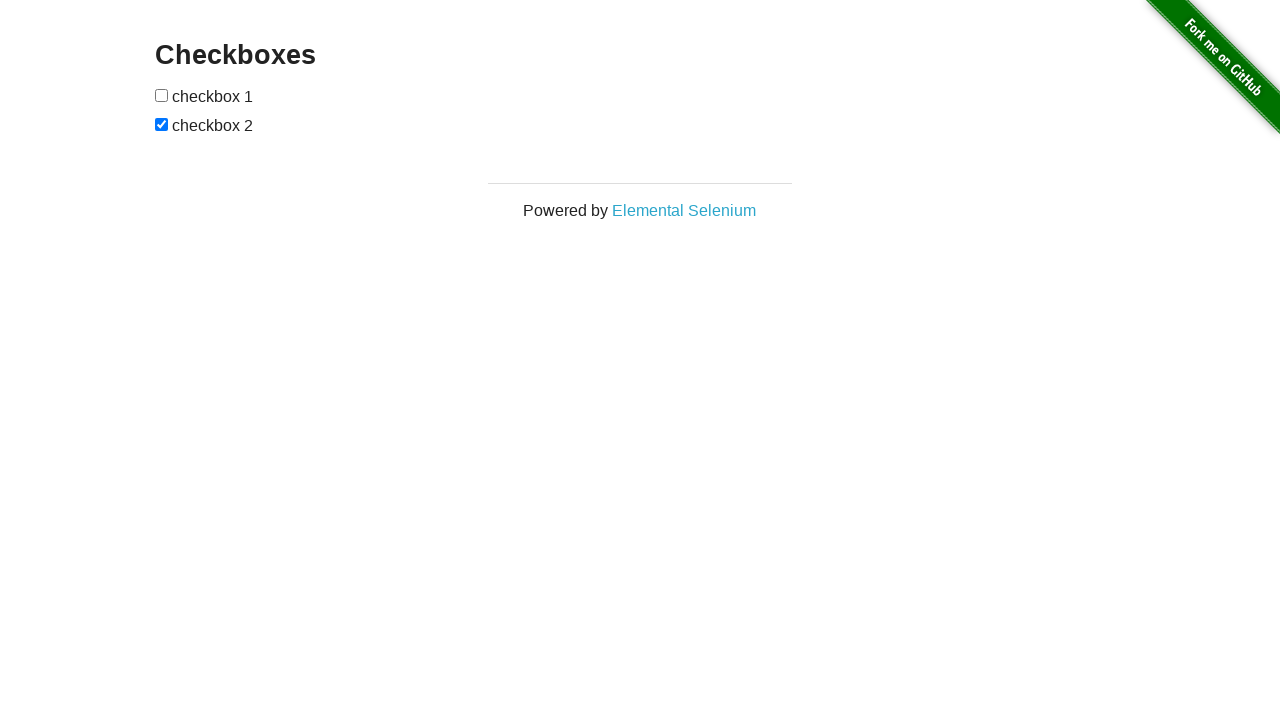

Clicked checkbox 1 to select it at (162, 95) on xpath=//form[@id='checkboxes']/input[1]
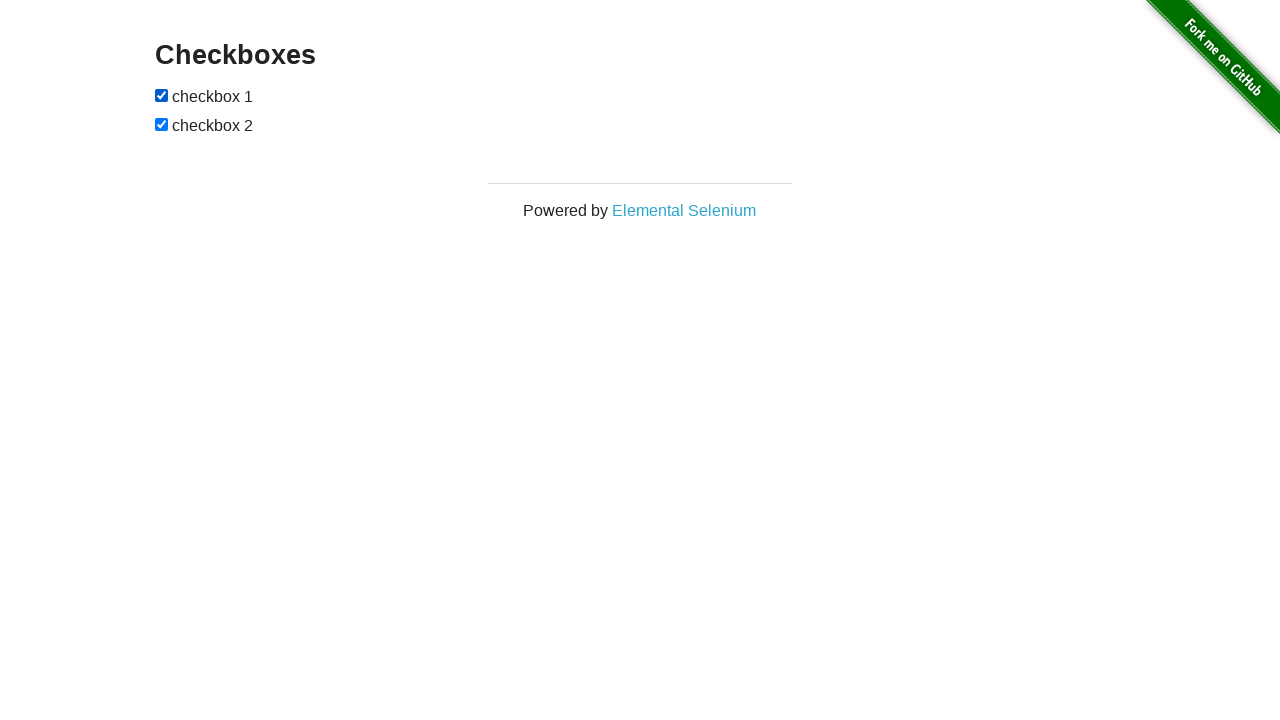

Clicked checkbox 2 to deselect it at (162, 124) on xpath=//form[@id='checkboxes']/input[2]
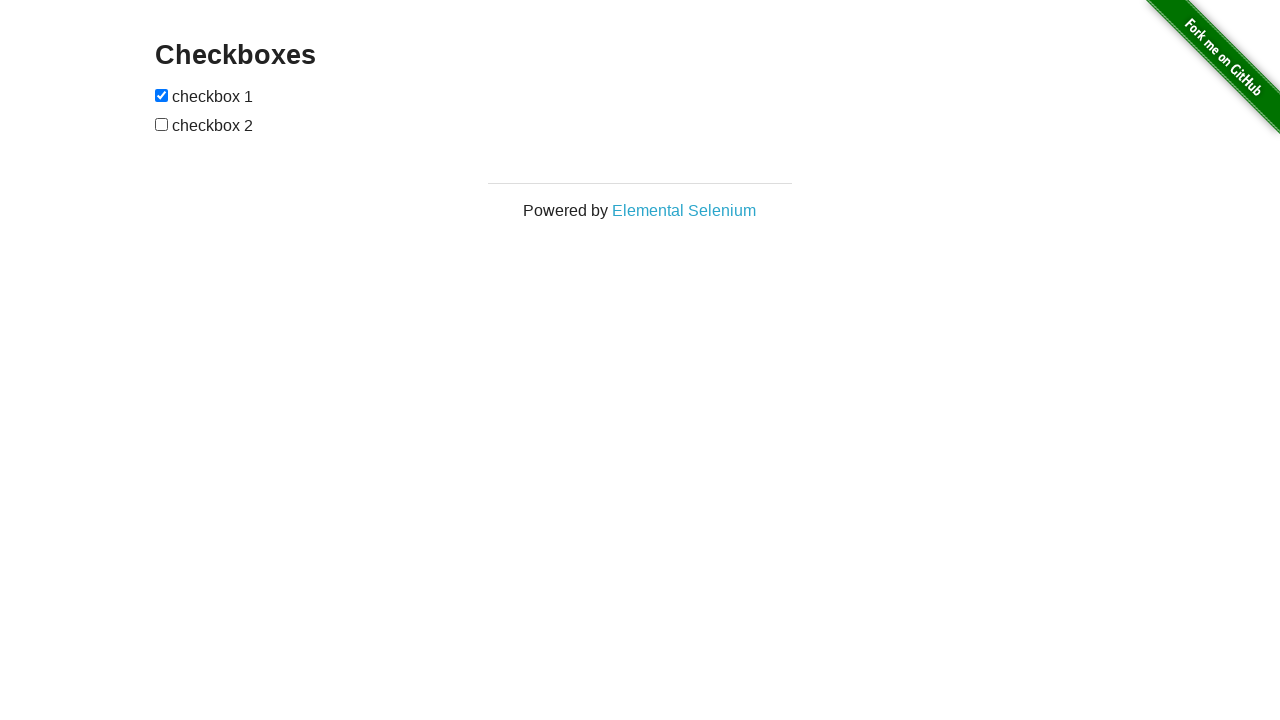

Verified checkbox 1 is now selected
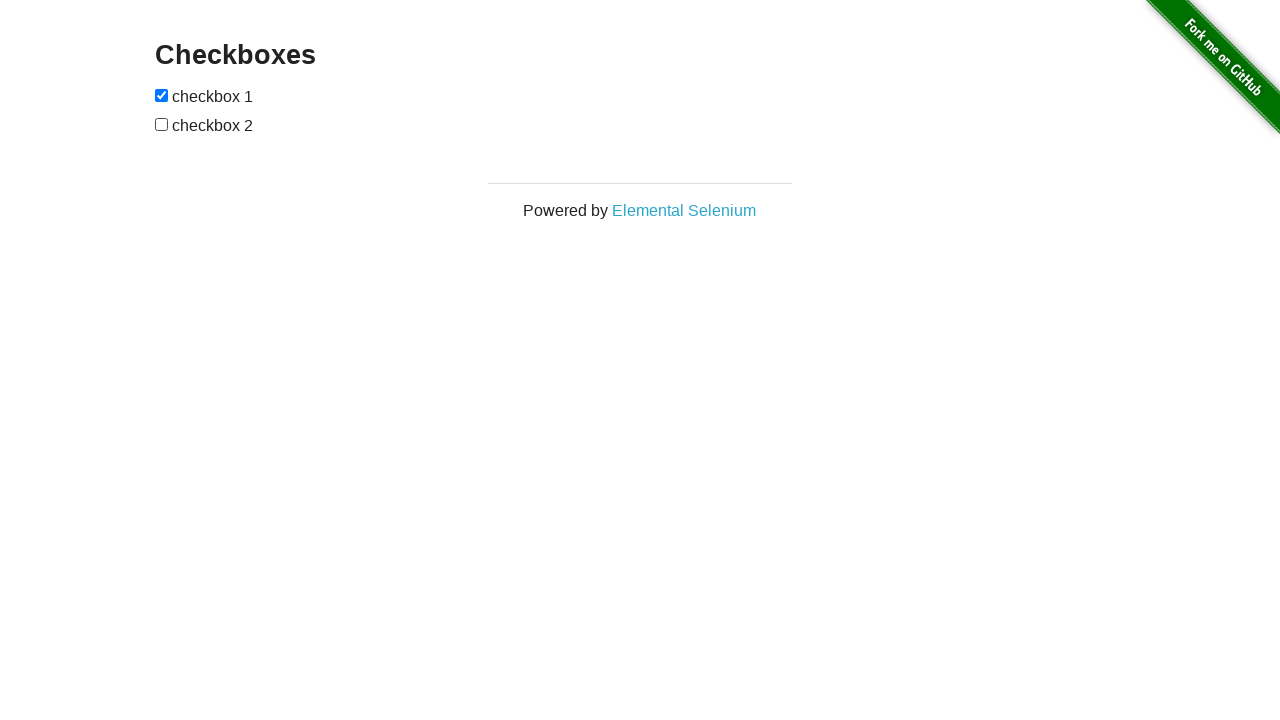

Verified checkbox 2 is now deselected
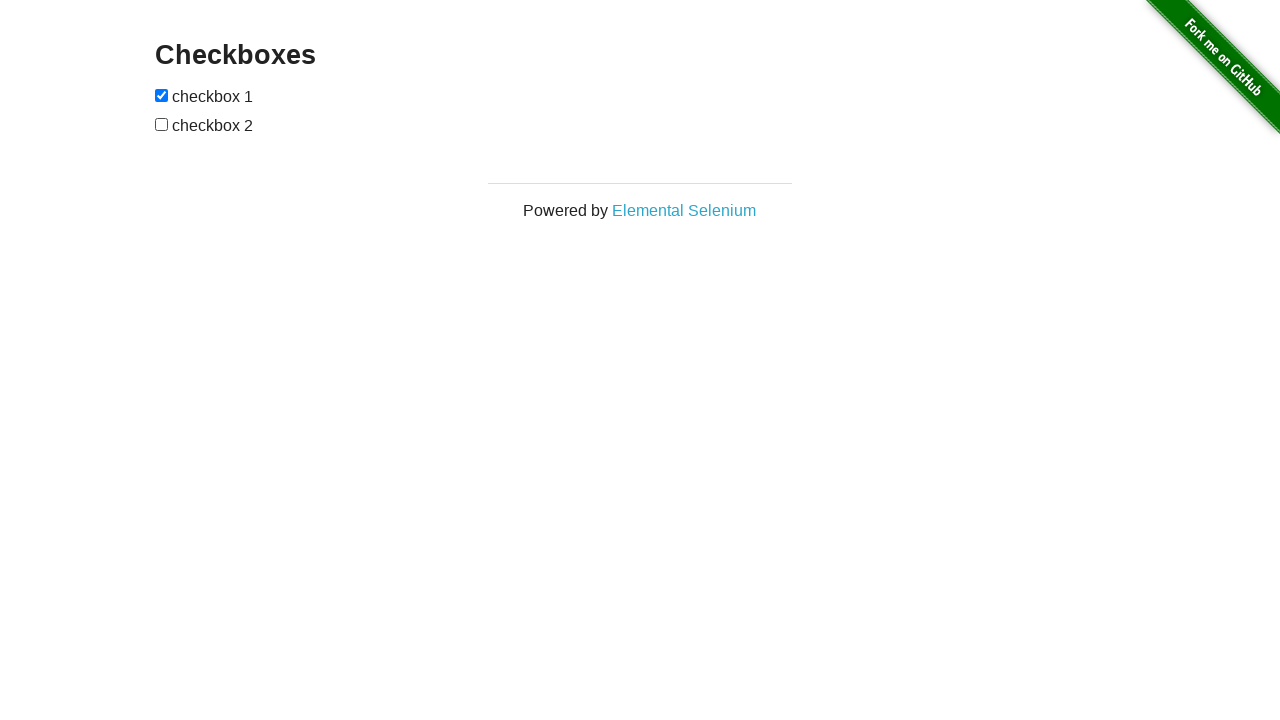

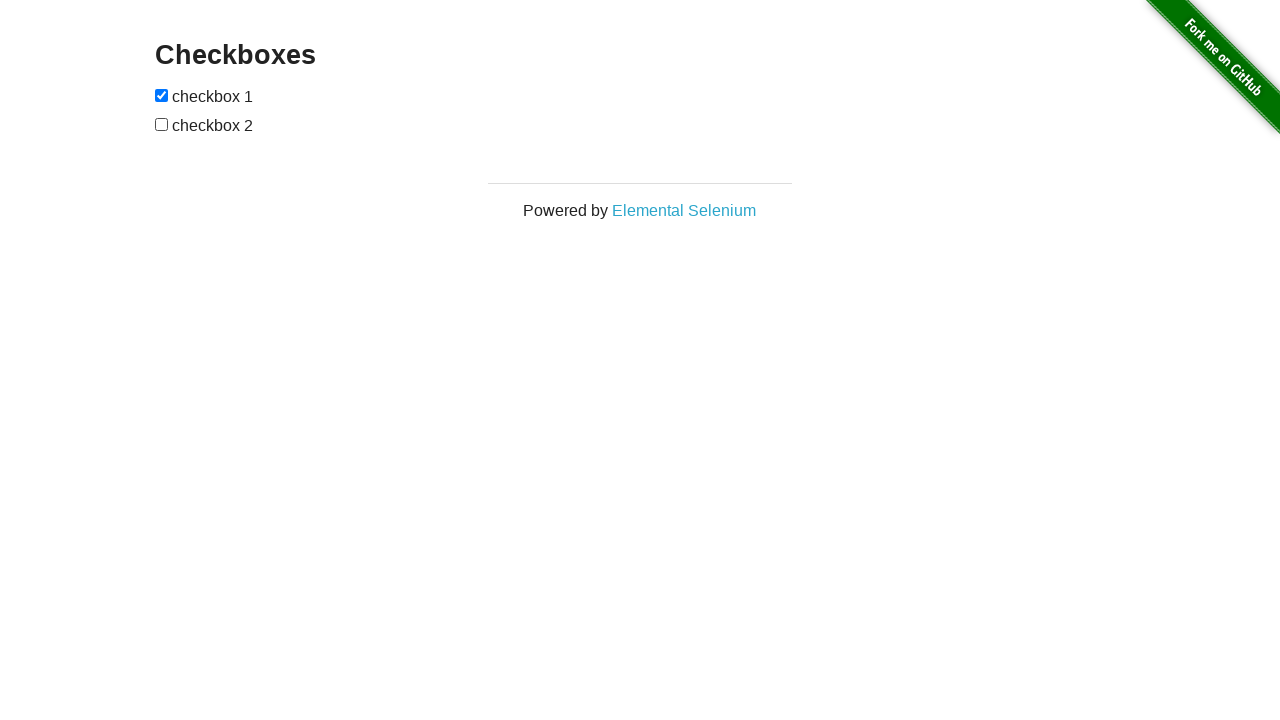